Navigates to a page, clicks a link with specific text (calculated from a math expression), then fills out a form with personal information and submits it

Starting URL: http://suninjuly.github.io/find_link_text

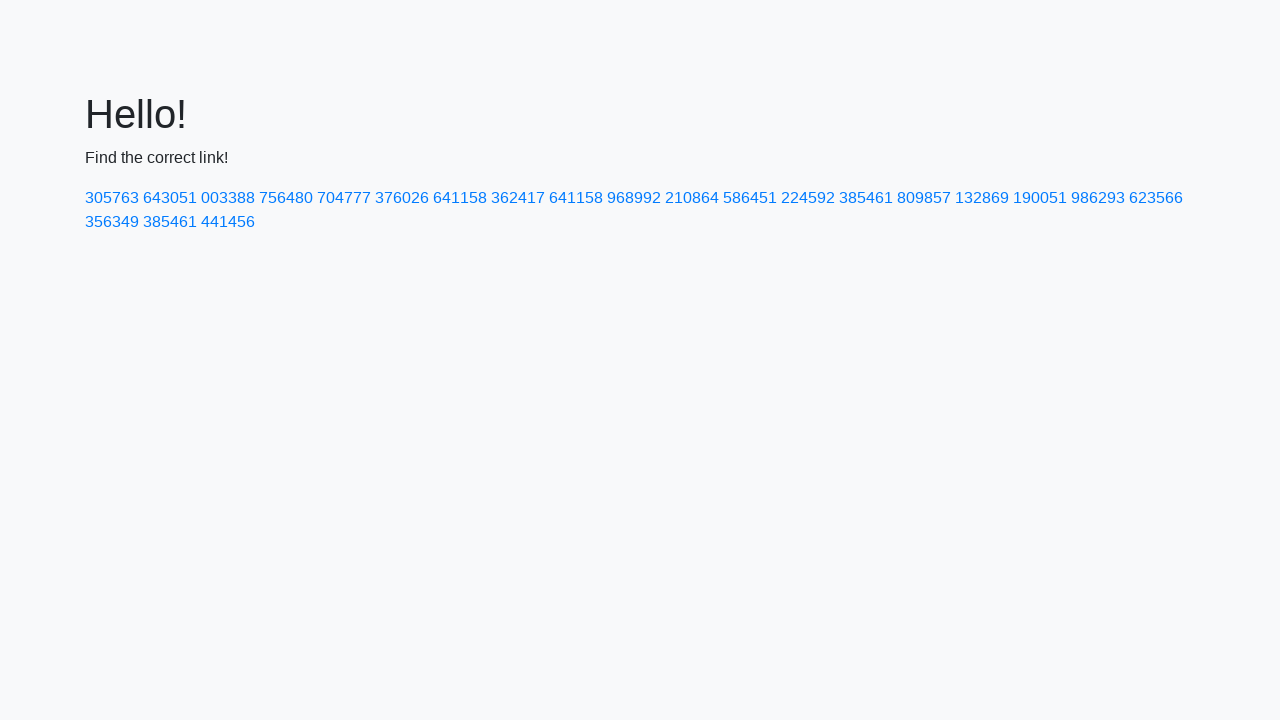

Calculated link text value from math expression: 224592
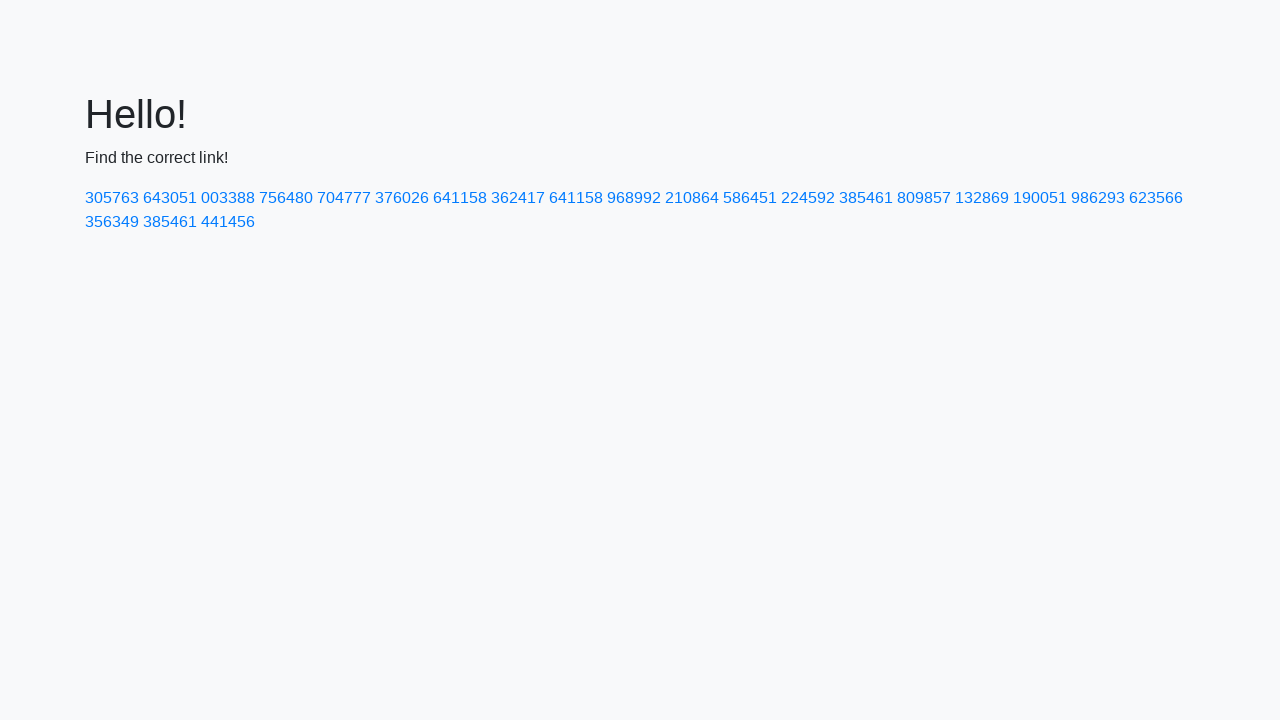

Clicked link with text '224592' at (808, 198) on a:text('224592')
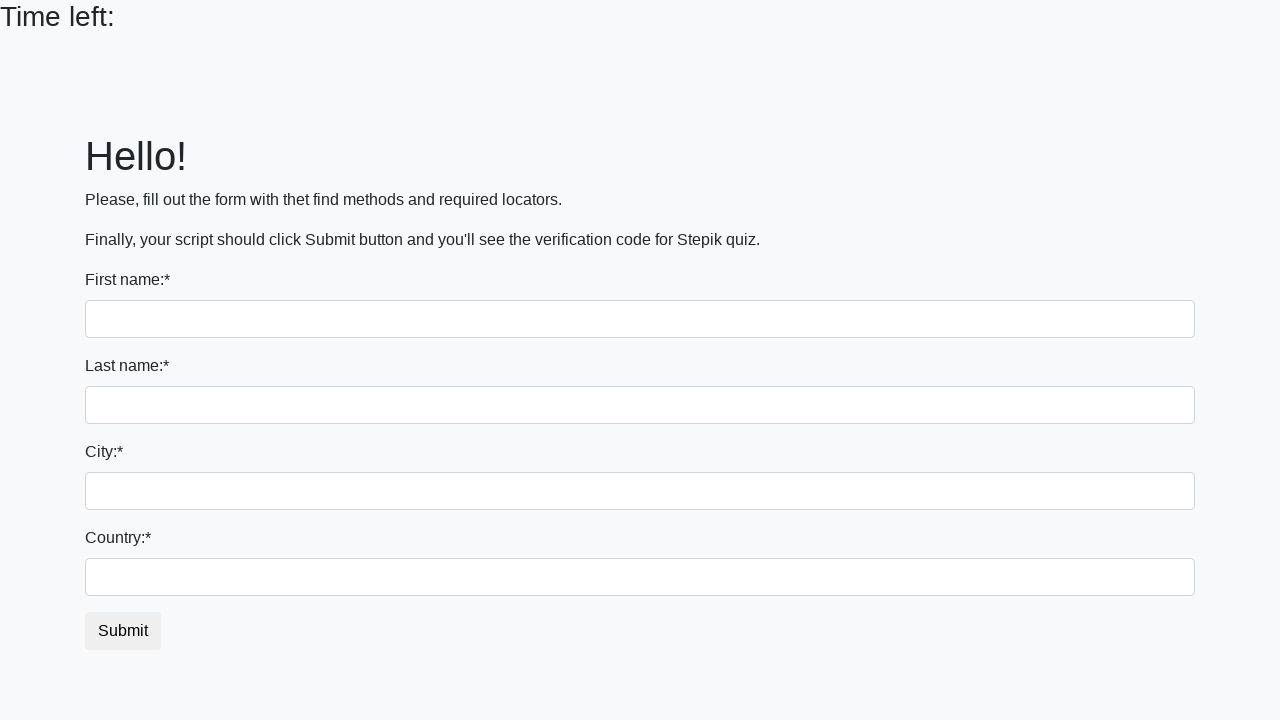

Filled first name field with 'Ivan' on input
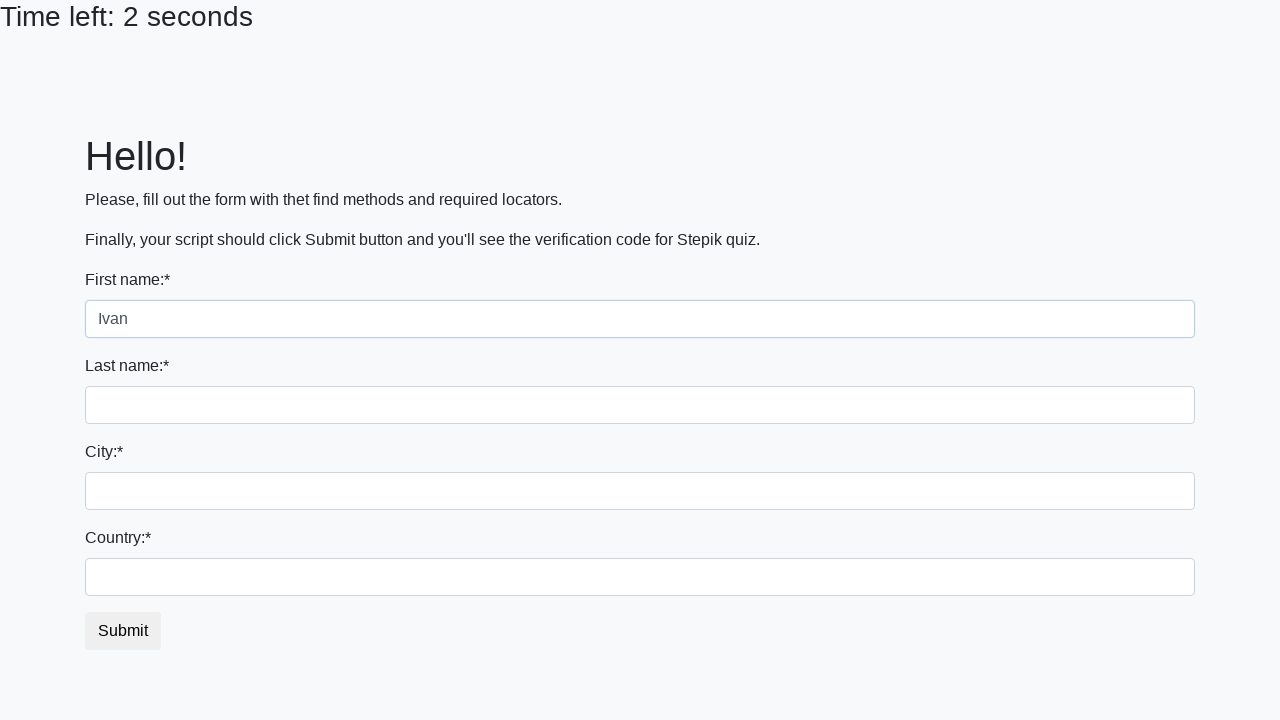

Filled last name field with 'Petrov' on input[name='last_name']
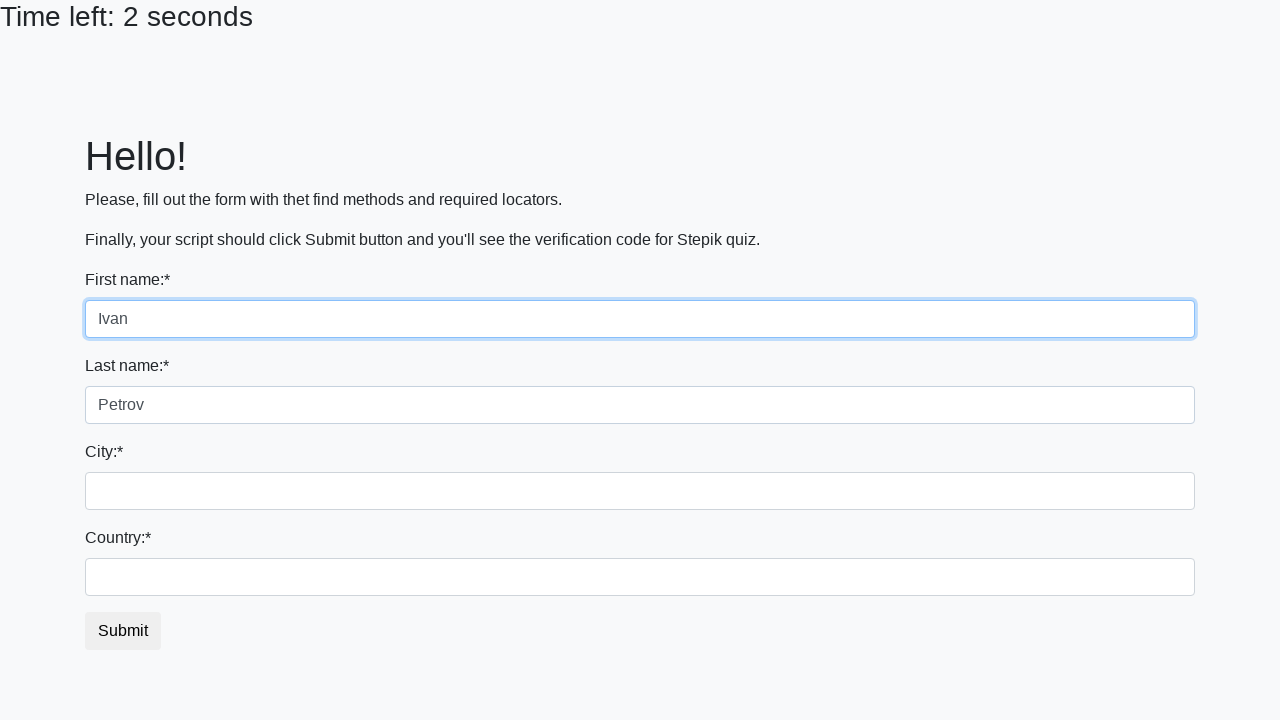

Filled city field with 'Smolensk' on .city
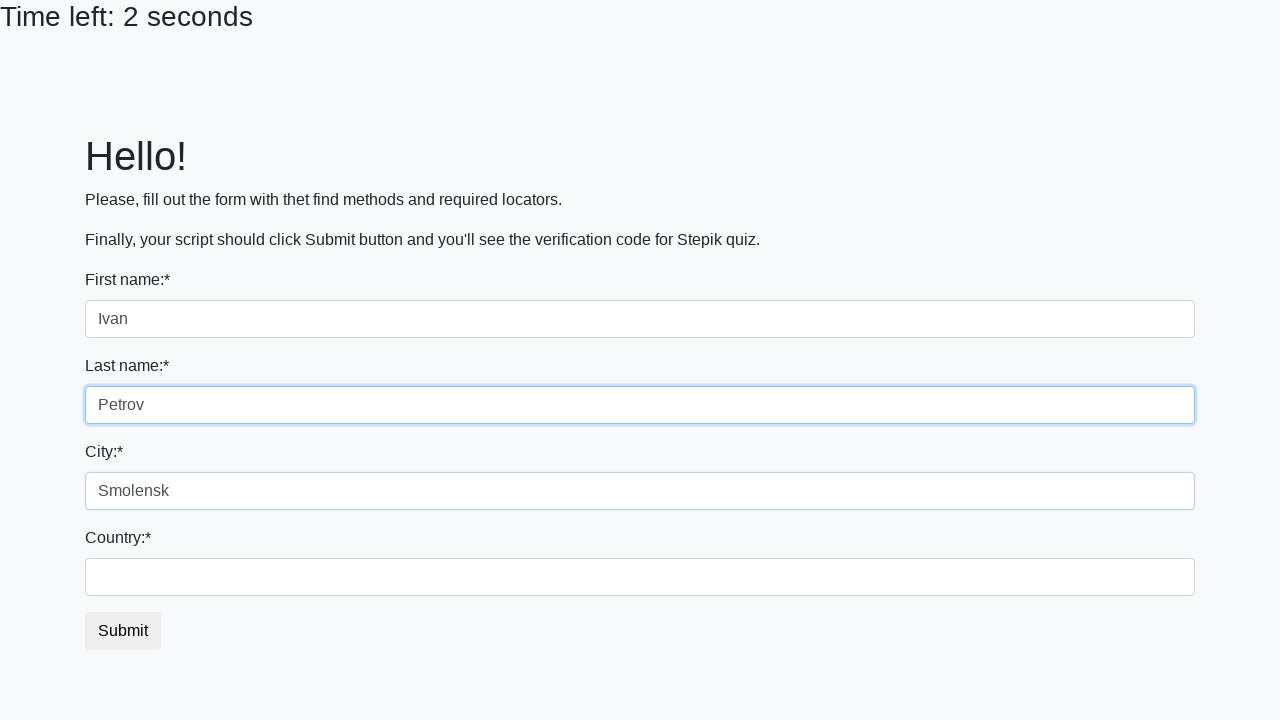

Filled country field with 'Russia' on #country
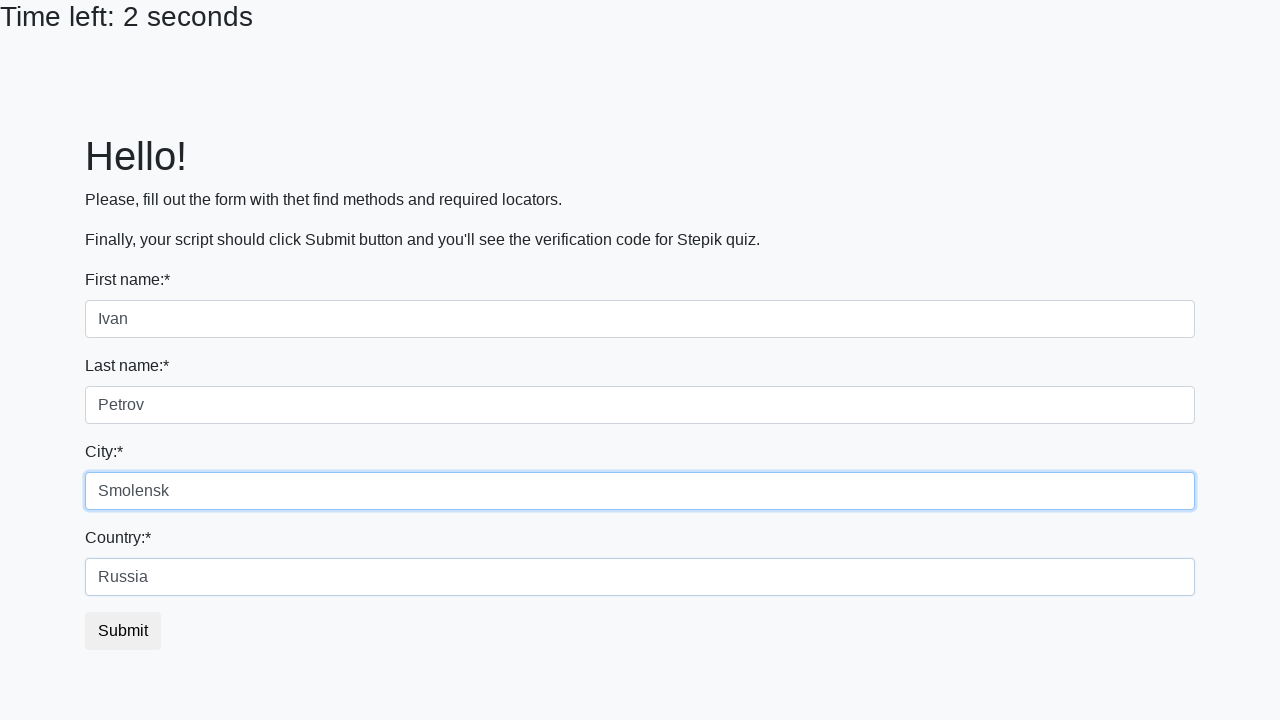

Clicked submit button to submit the form at (123, 631) on button.btn
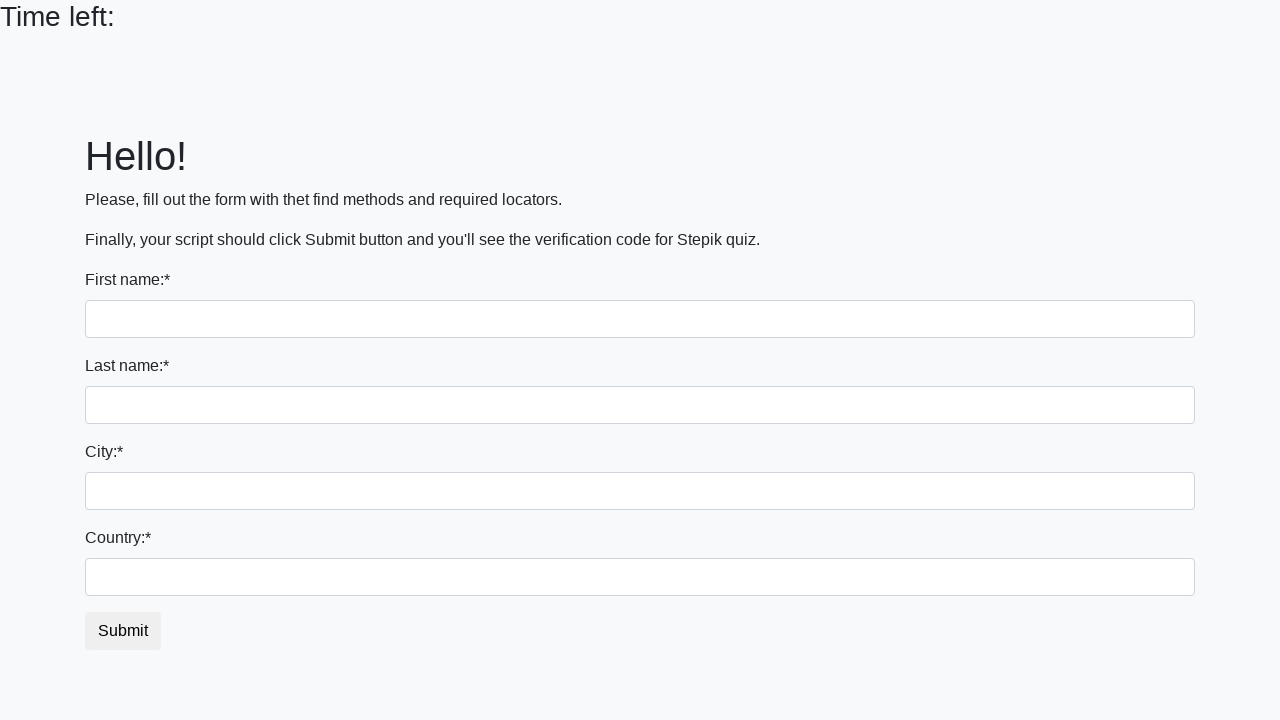

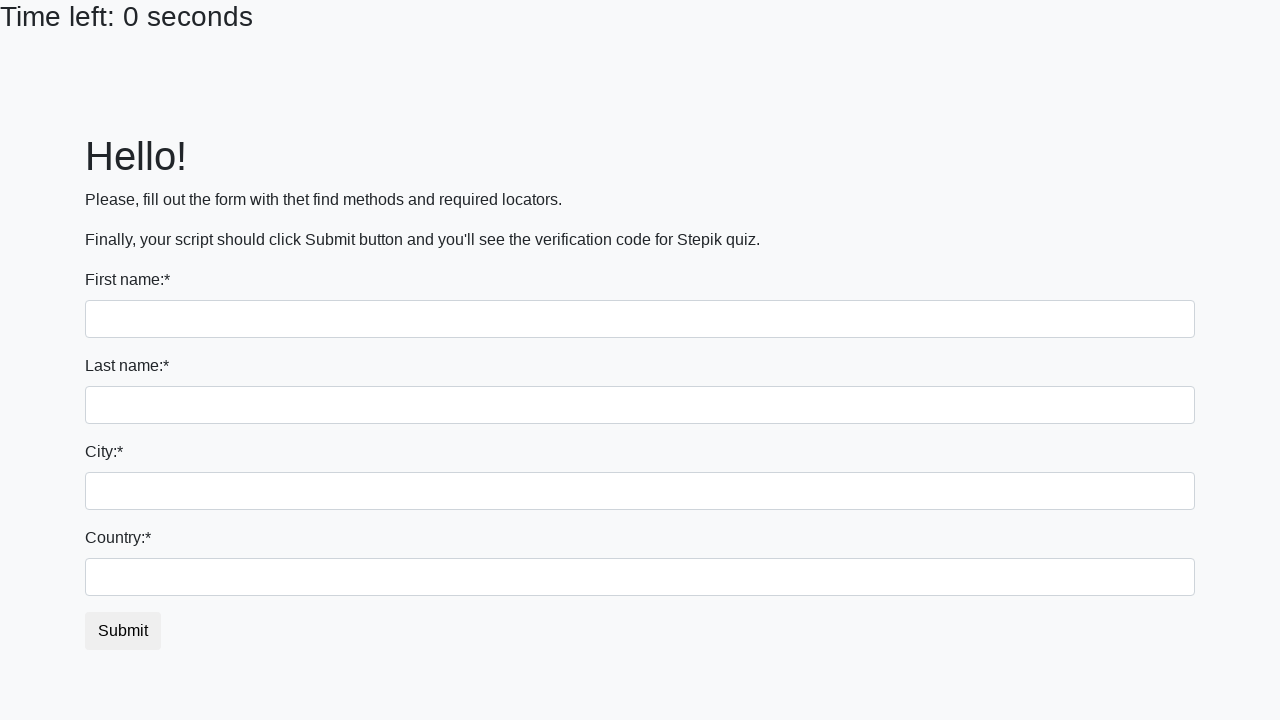